Tests a registration form by filling in personal information fields (first name, last name, email, phone, address) and submitting the form to verify successful registration.

Starting URL: http://suninjuly.github.io/registration1.html

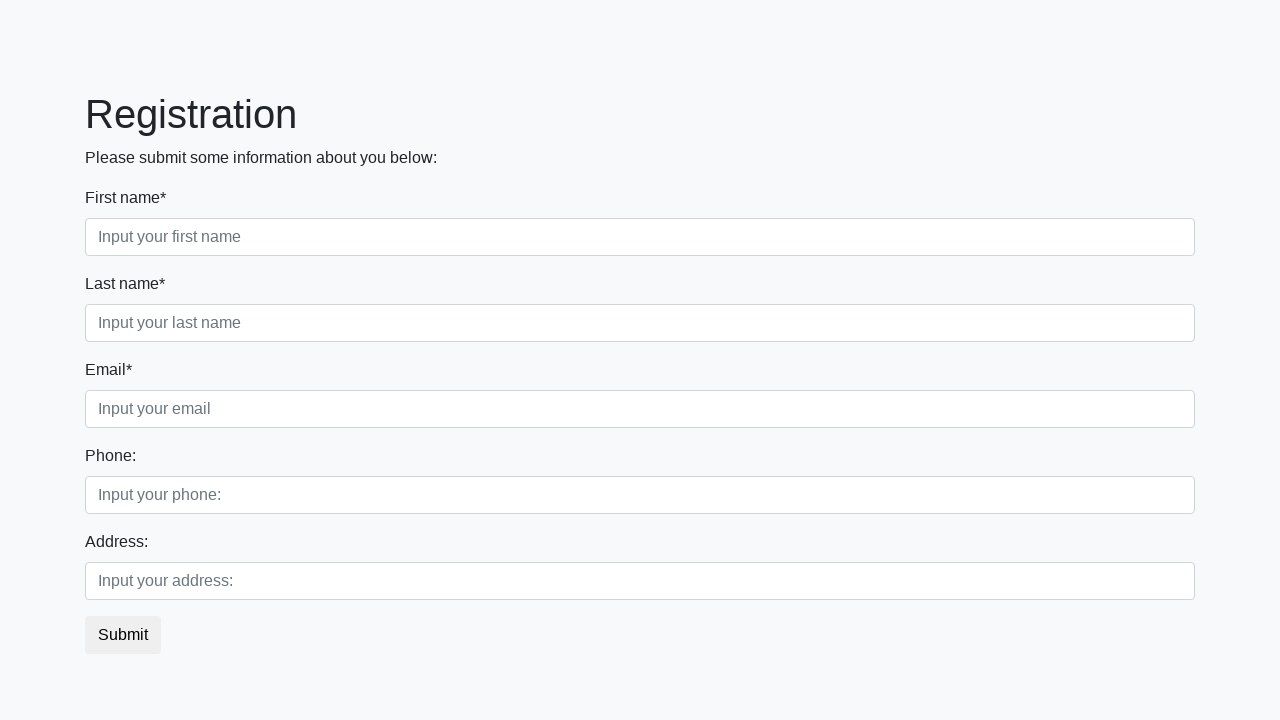

Filled first name field with 'Timas' on .first_block .first
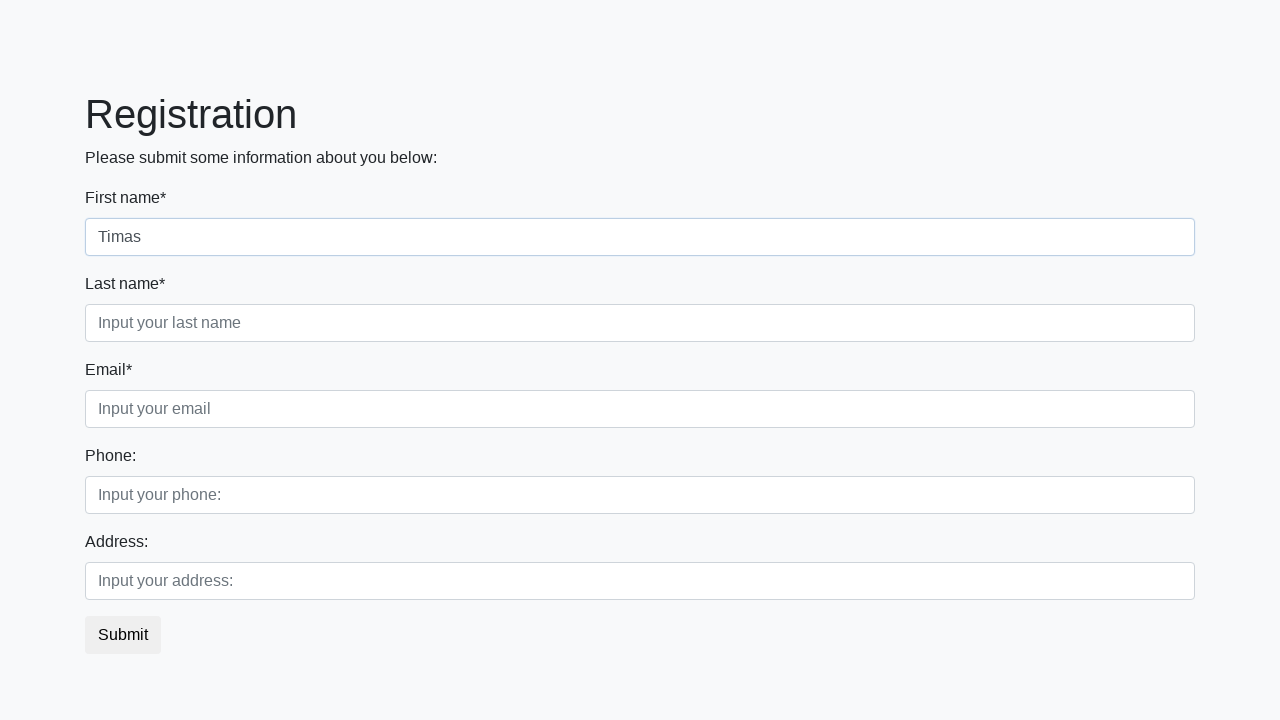

Filled last name field with 'Jackus' on .first_block .second
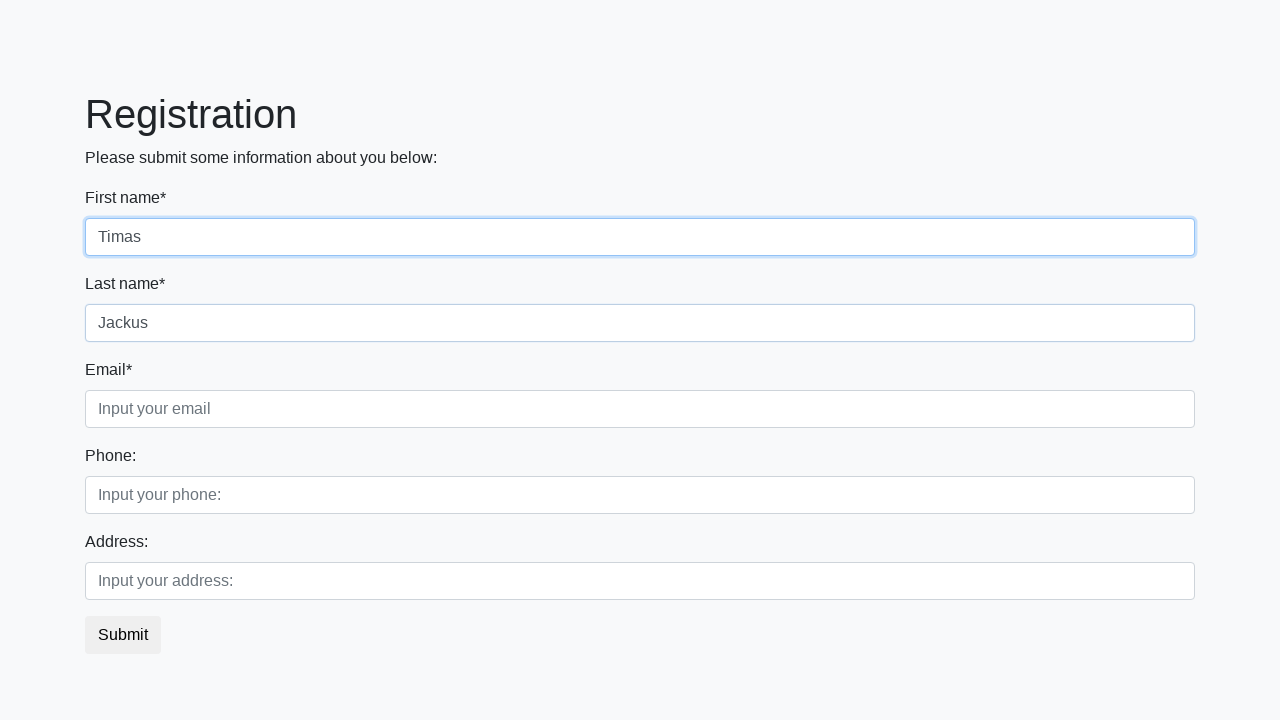

Filled email field with 'jackustimas@gmail.com' on .first_block .third
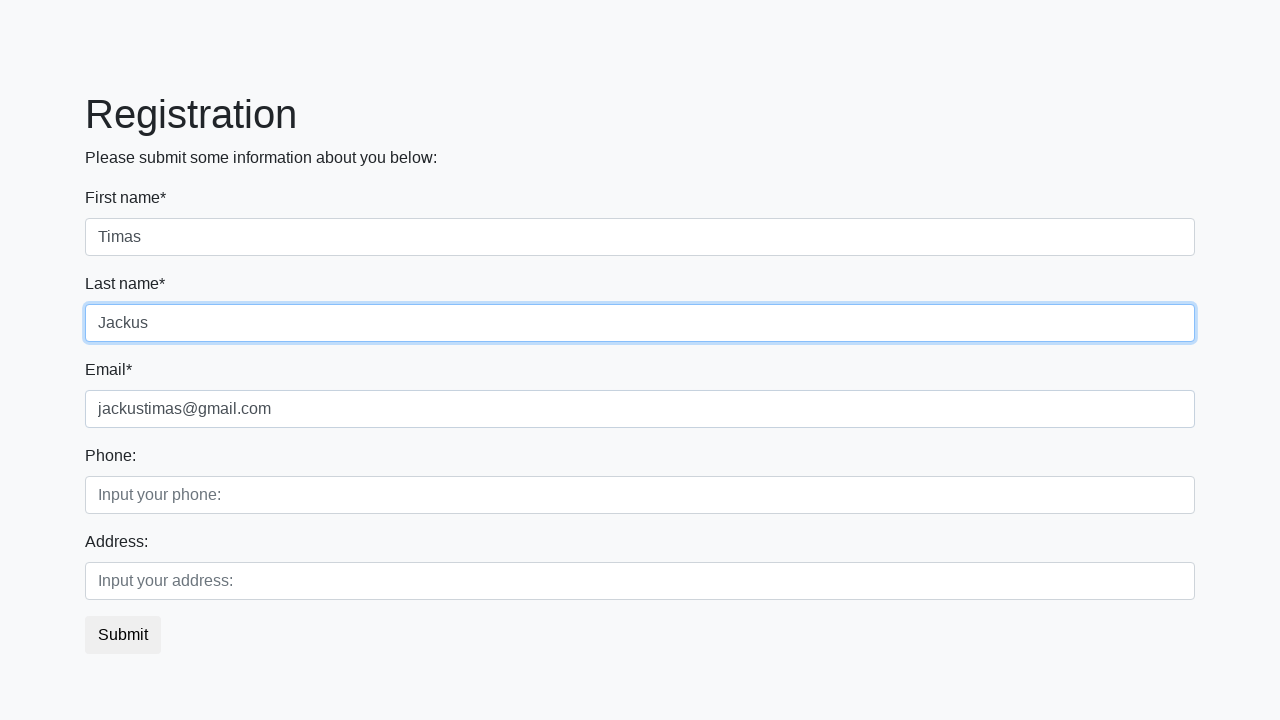

Filled phone number field with '+37062730598' on .second_block .first
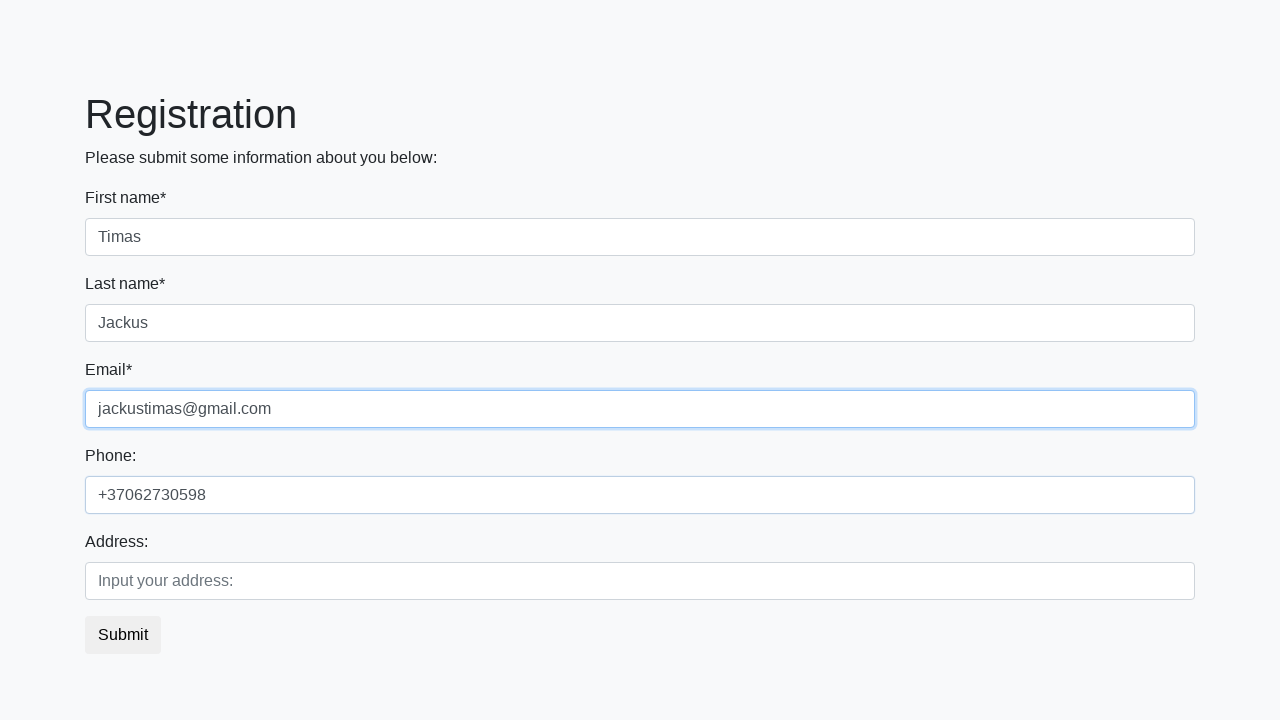

Filled address field with 'Vilnius, Lithuania' on .second_block .second
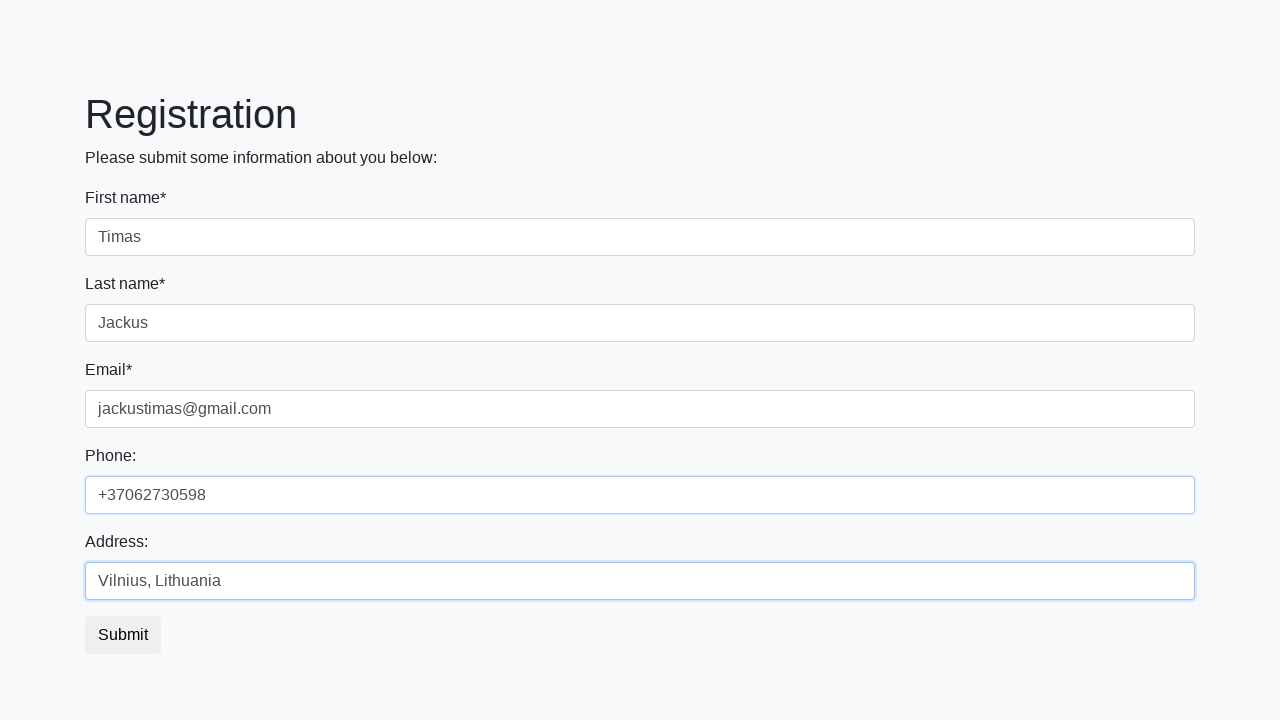

Clicked submit button to register at (123, 635) on button
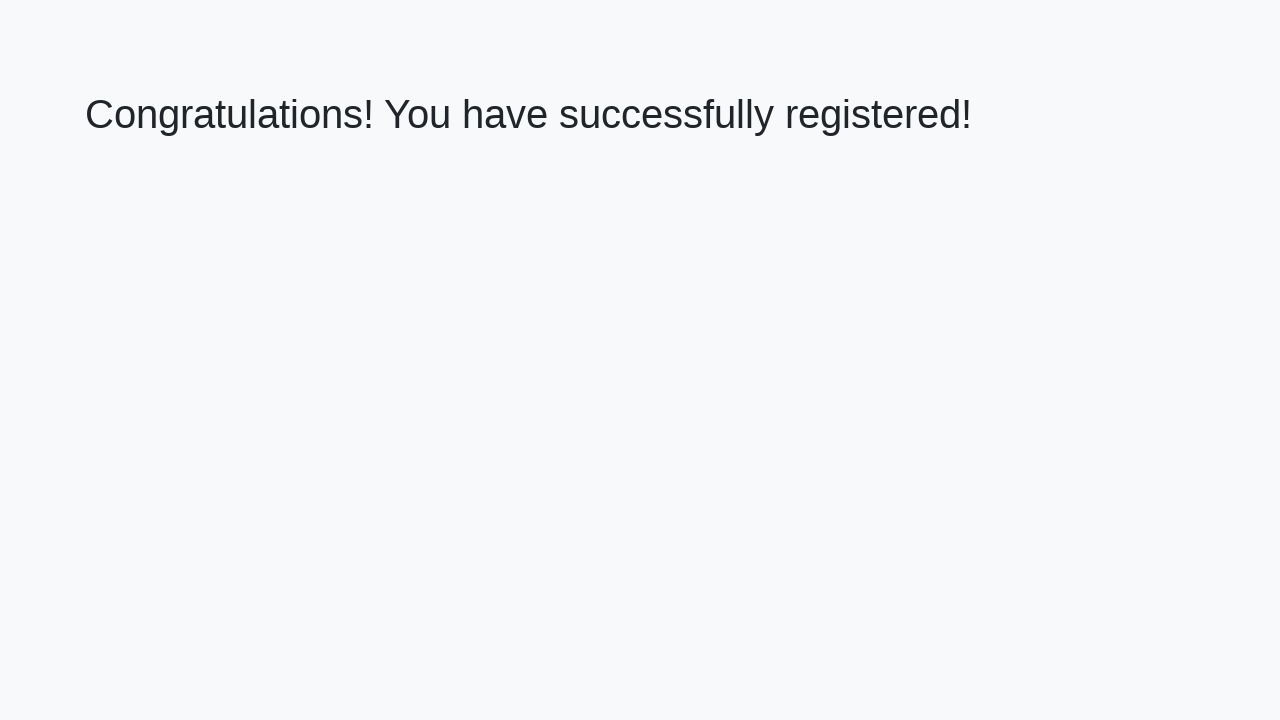

Success message appeared - registration completed
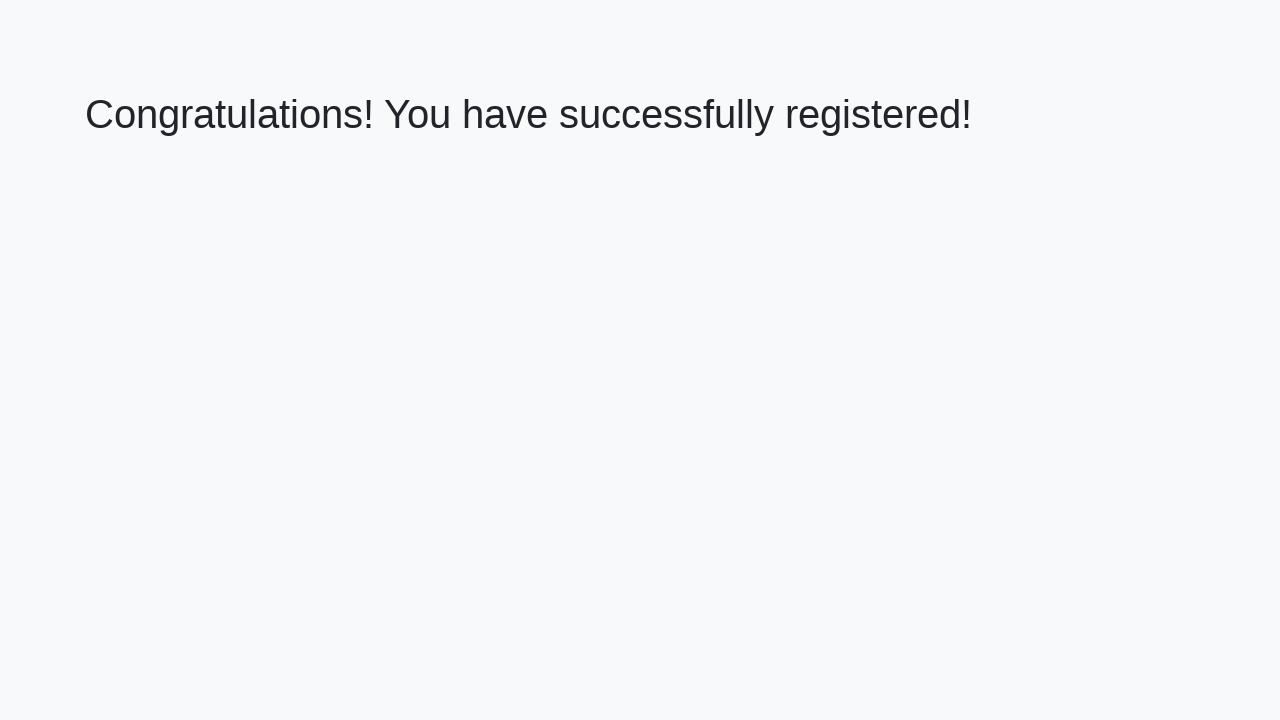

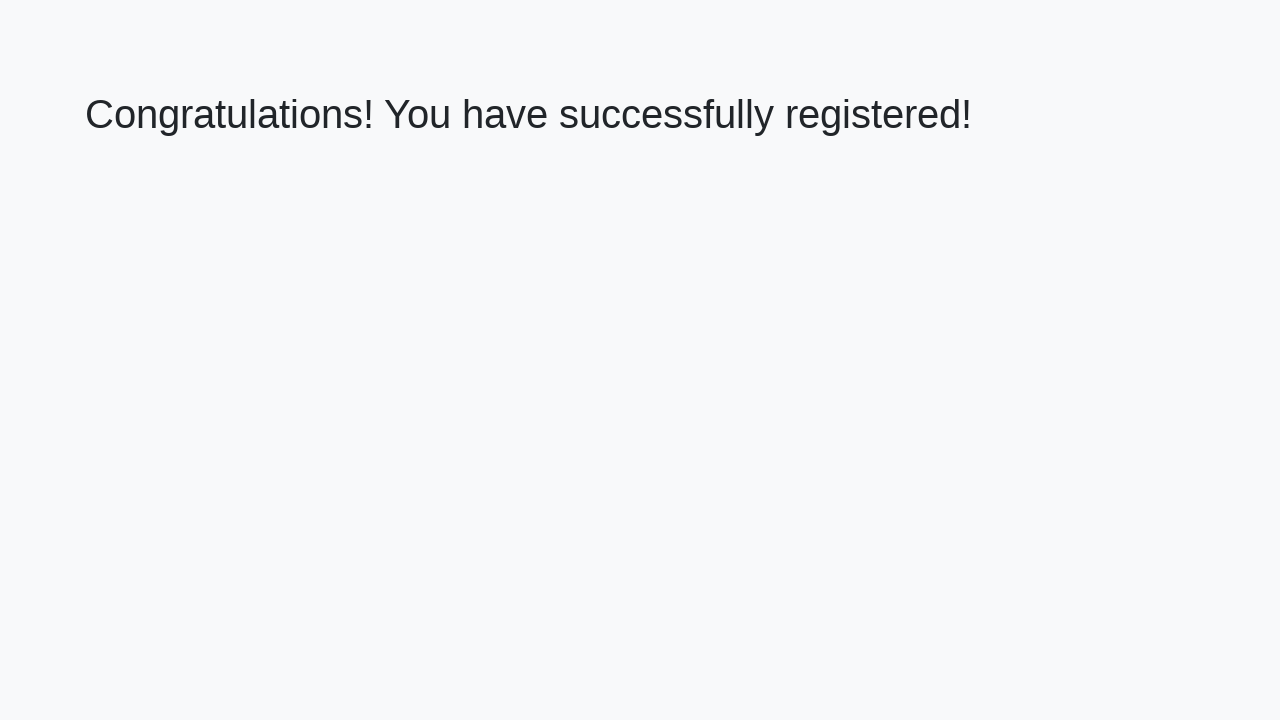